Tests notification message functionality by clicking a link and verifying that a notification message is displayed

Starting URL: https://practice.cydeo.com/notification_message_rendered

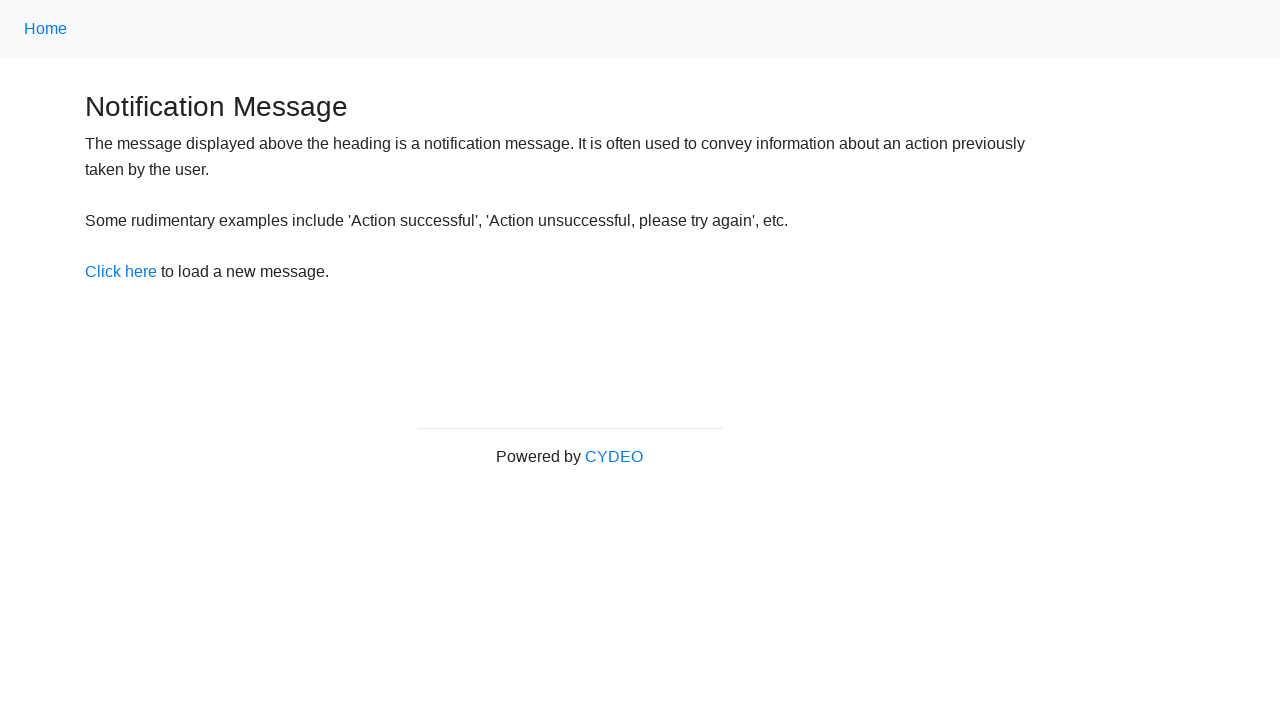

Clicked the notification trigger link at (121, 272) on a[href='/notification_message']
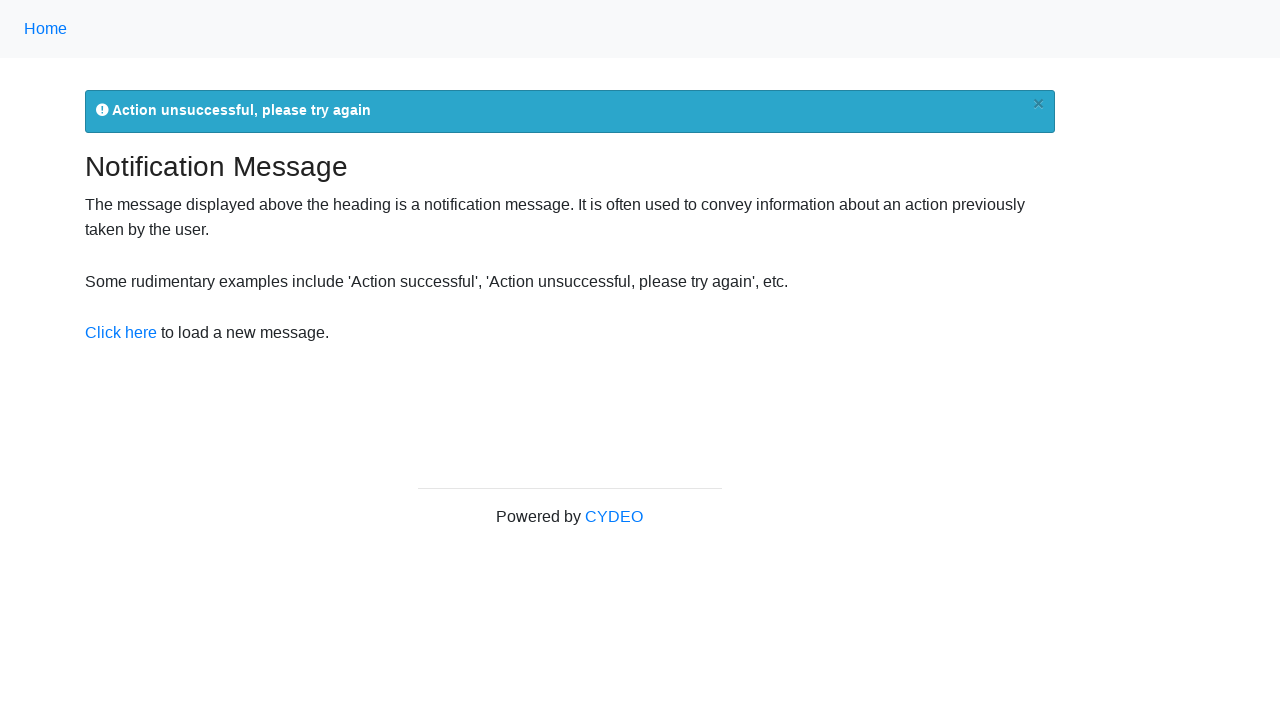

Notification message displayed and verified
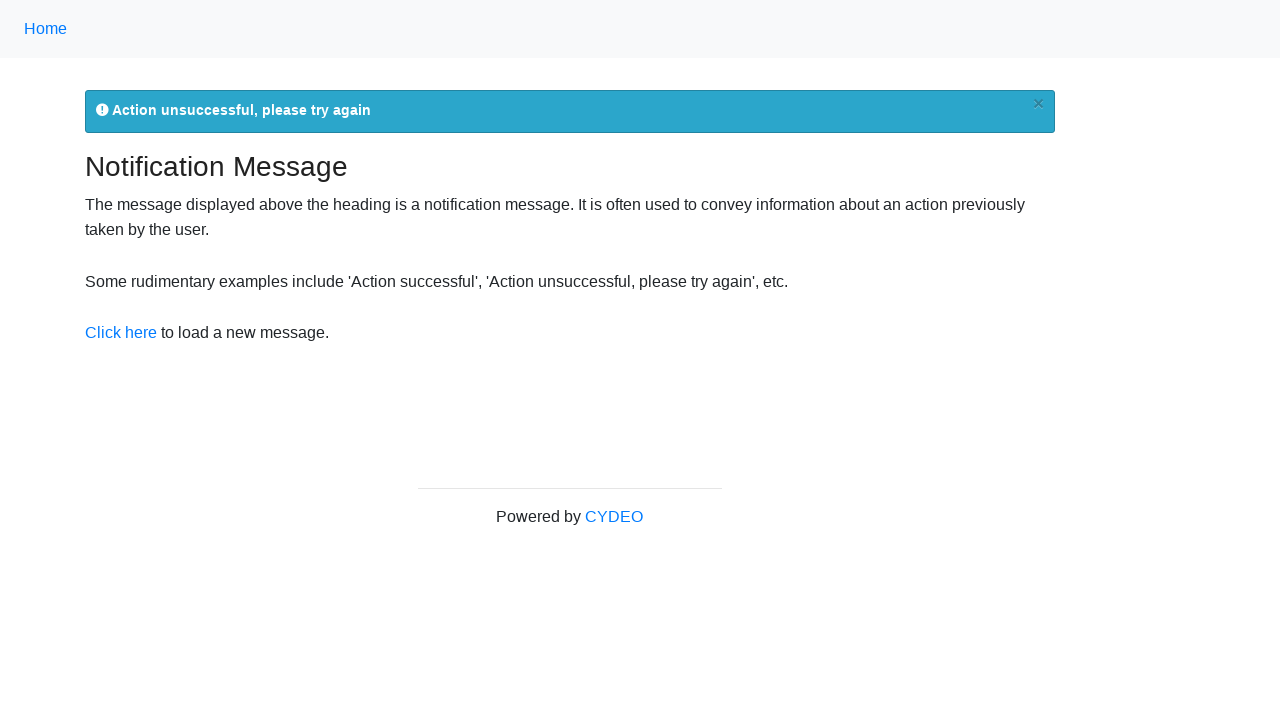

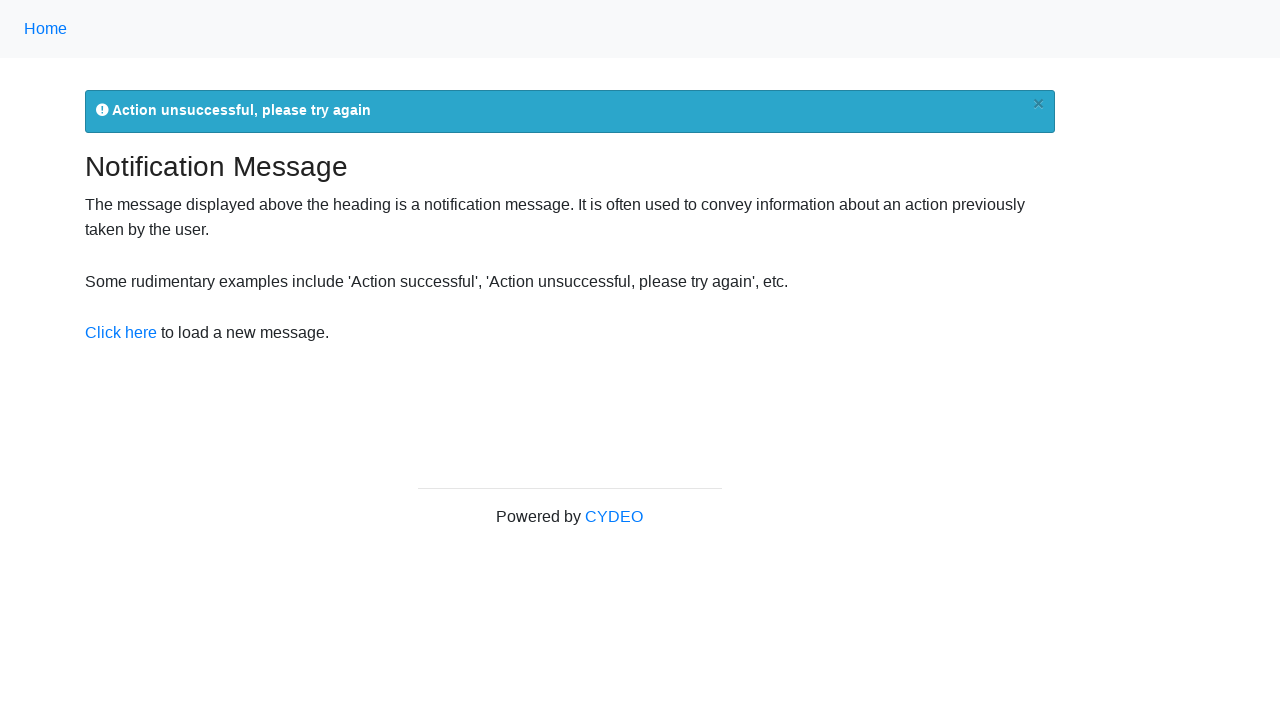